Tests mouse actions by performing a right-click on a designated area to trigger an alert, accepting the alert, then clicking a link that opens a new tab and verifying the content on the new page.

Starting URL: https://the-internet.herokuapp.com/context_menu

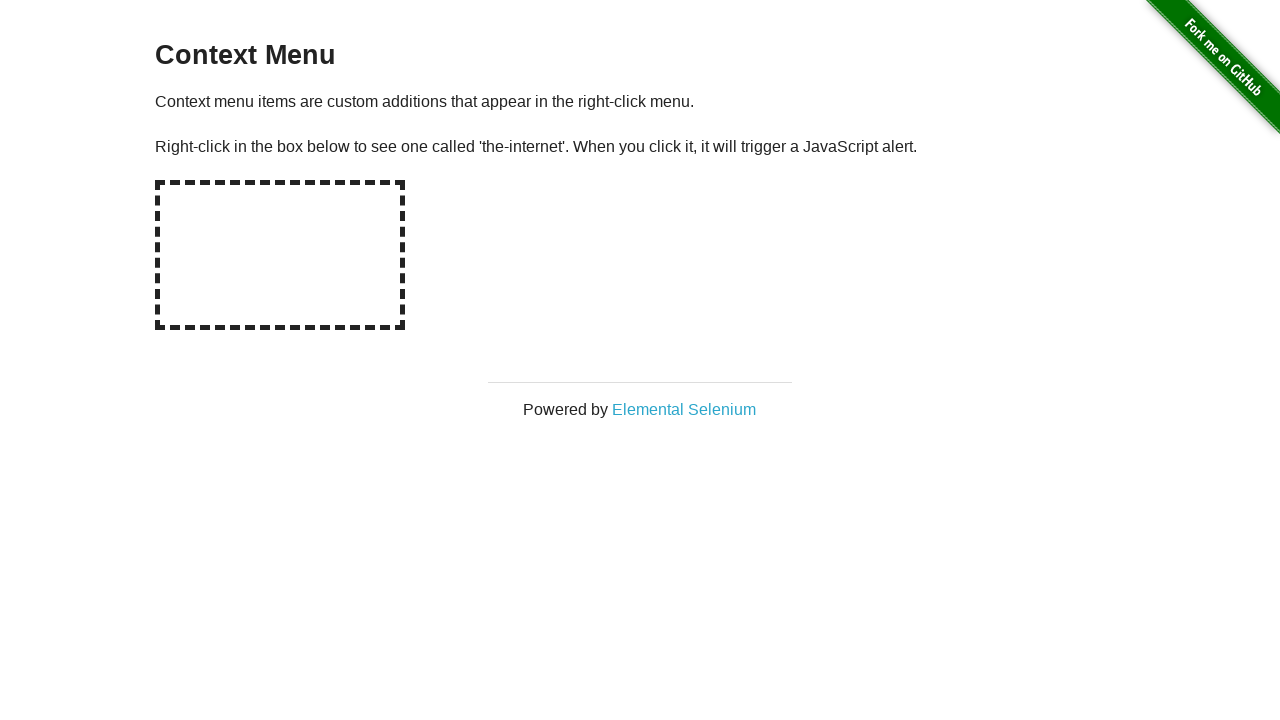

Right-clicked on hot-spot element to trigger context menu at (280, 255) on #hot-spot
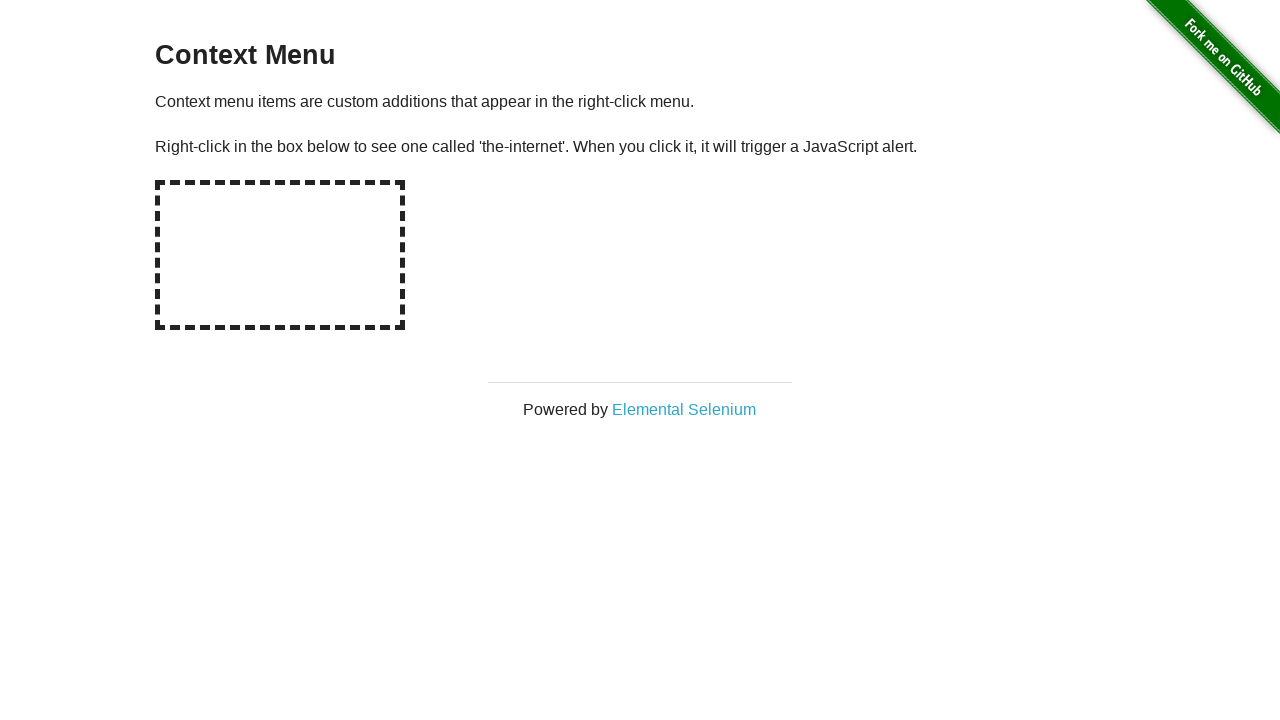

Set up dialog handler to accept alerts
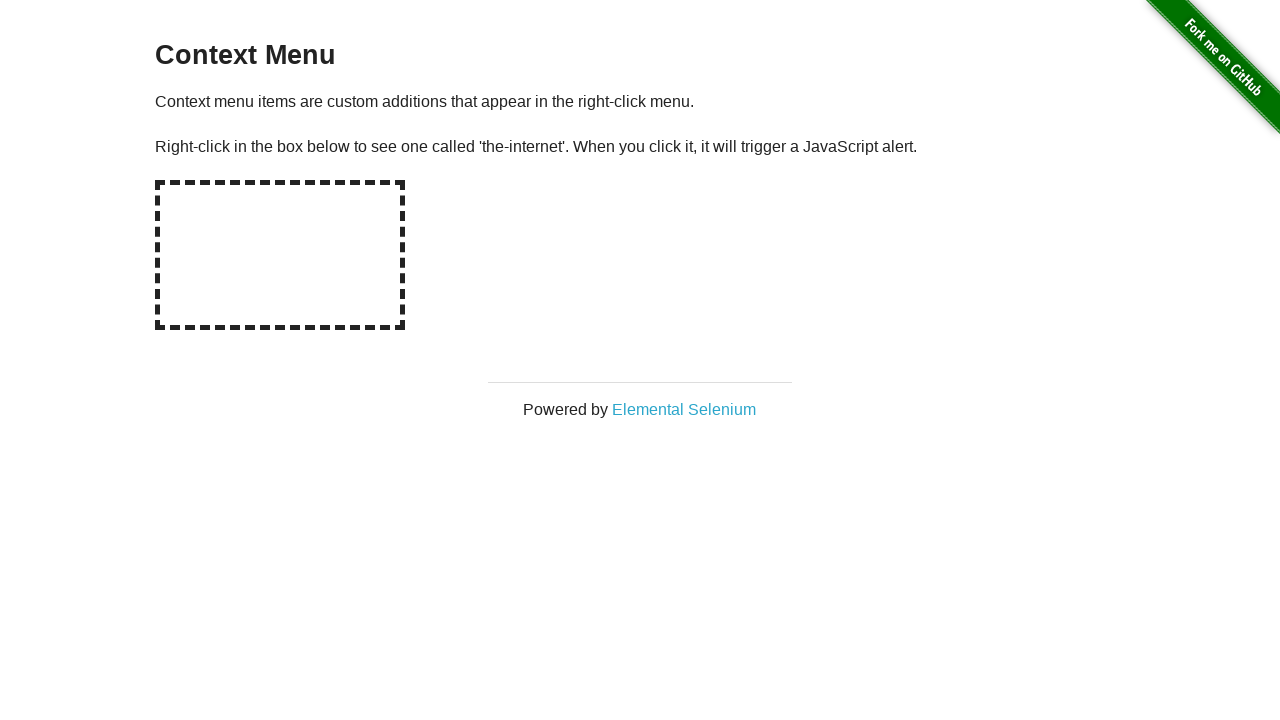

Right-clicked on hot-spot again to trigger dialog with handler active at (280, 255) on #hot-spot
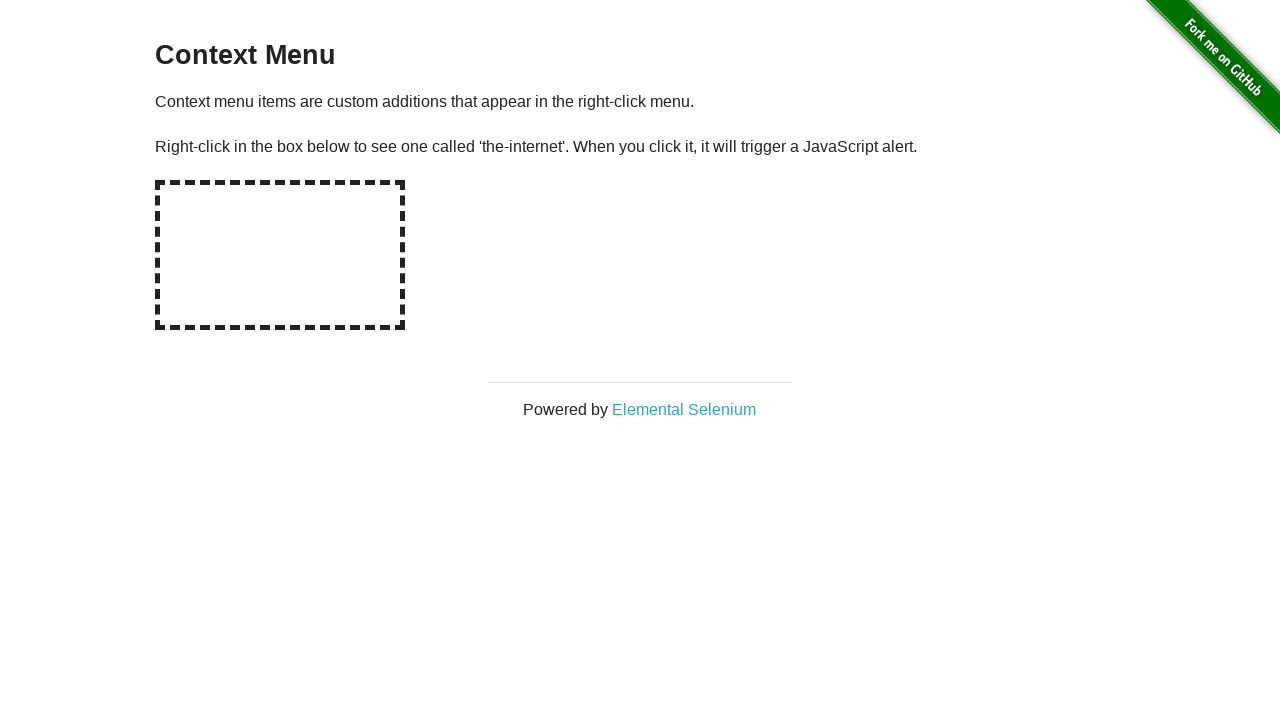

Waited for dialog to be handled
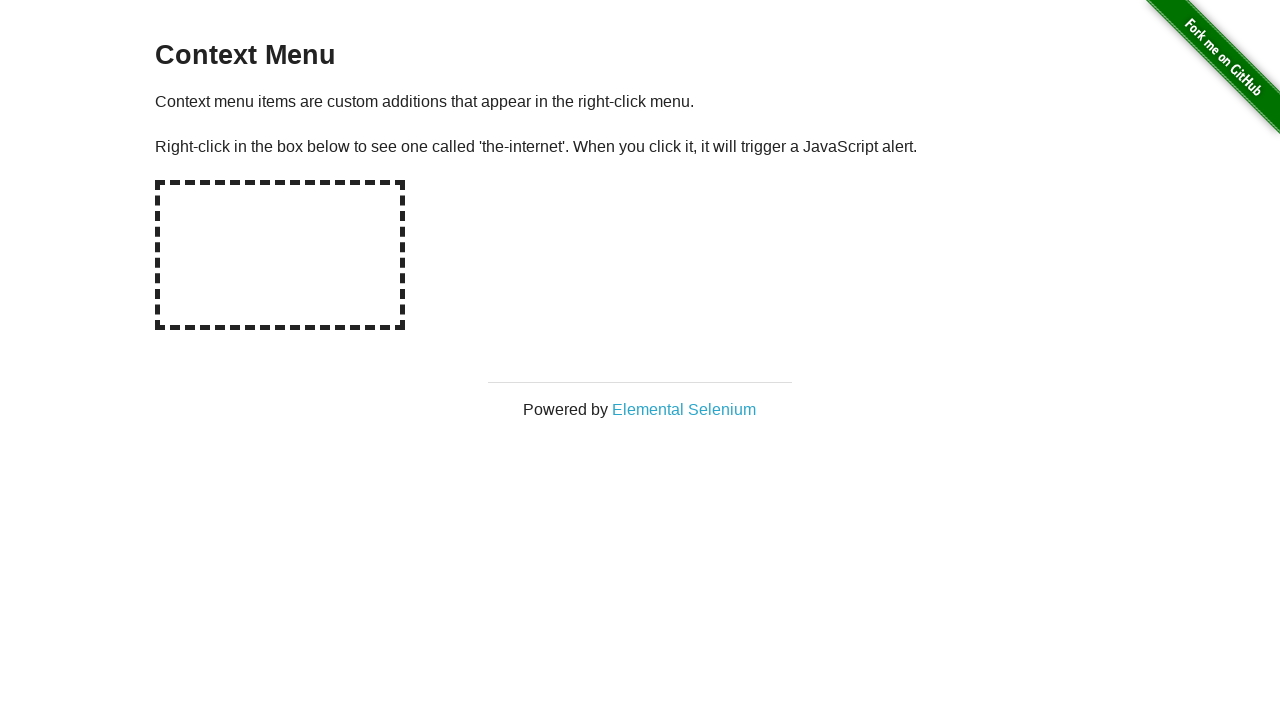

Clicked on 'Elemental Selenium' link which opened a new tab at (684, 409) on xpath=//a[text()='Elemental Selenium']
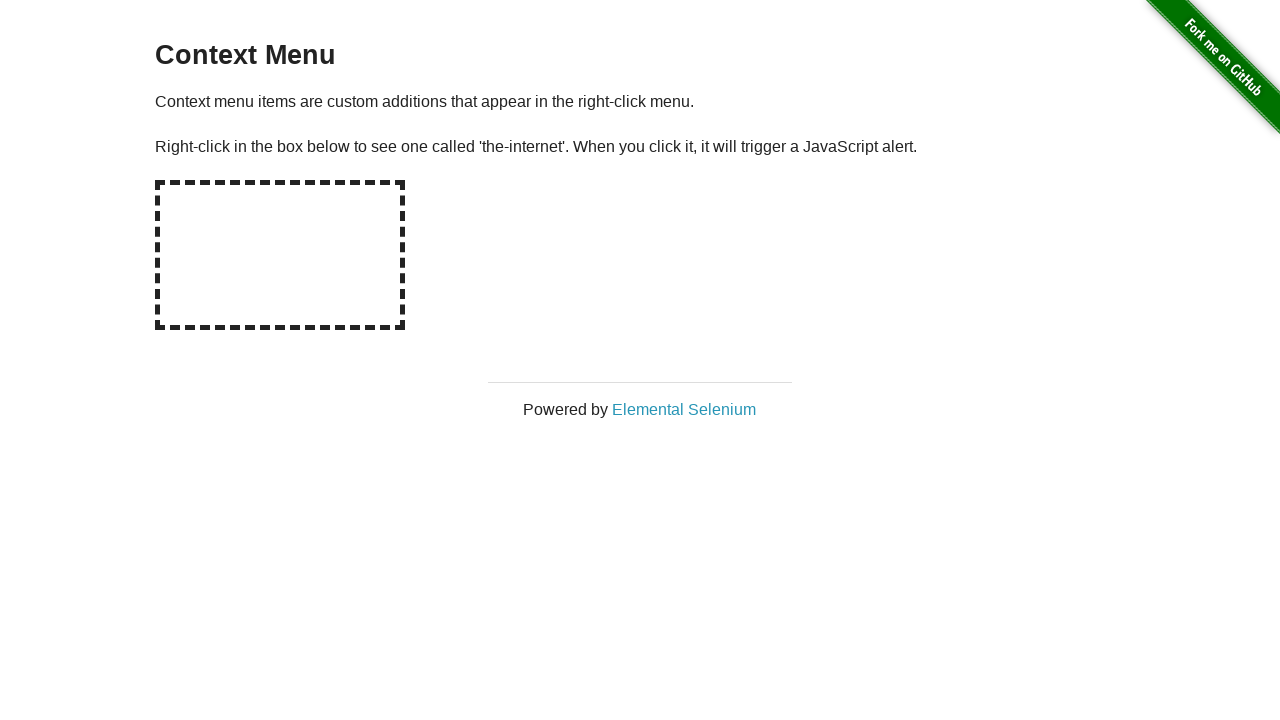

Captured the new page object
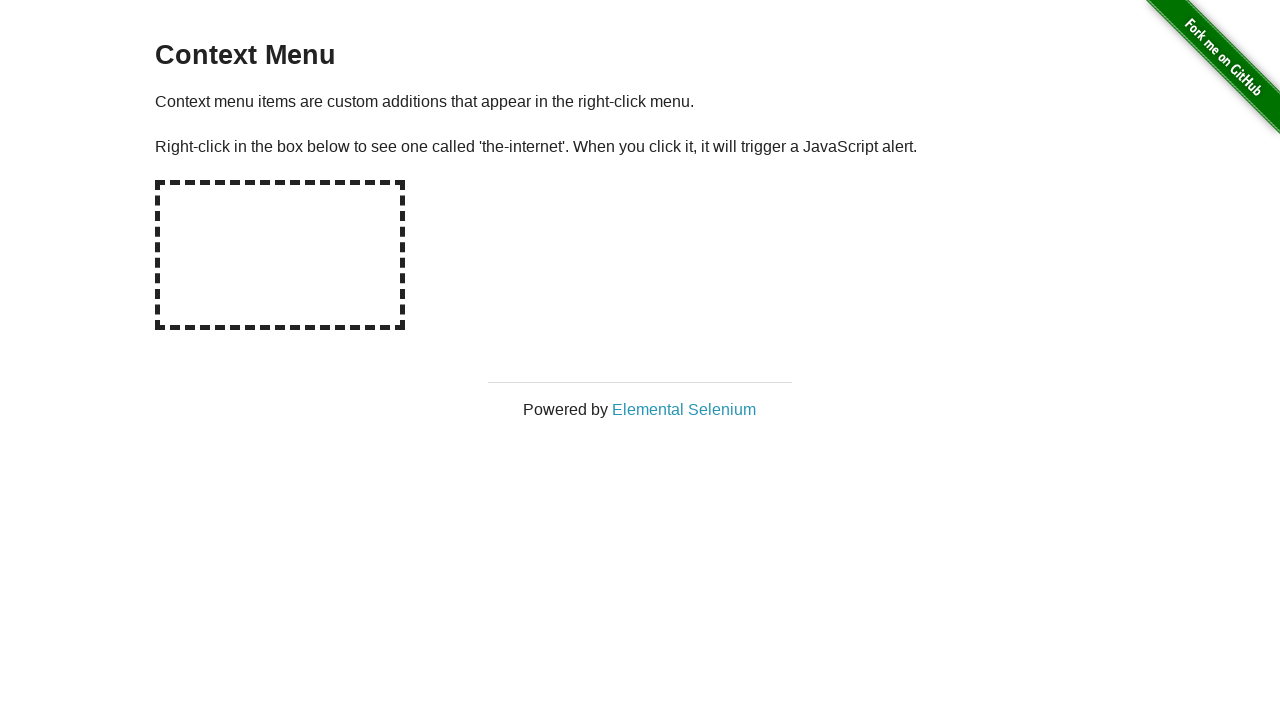

New page finished loading
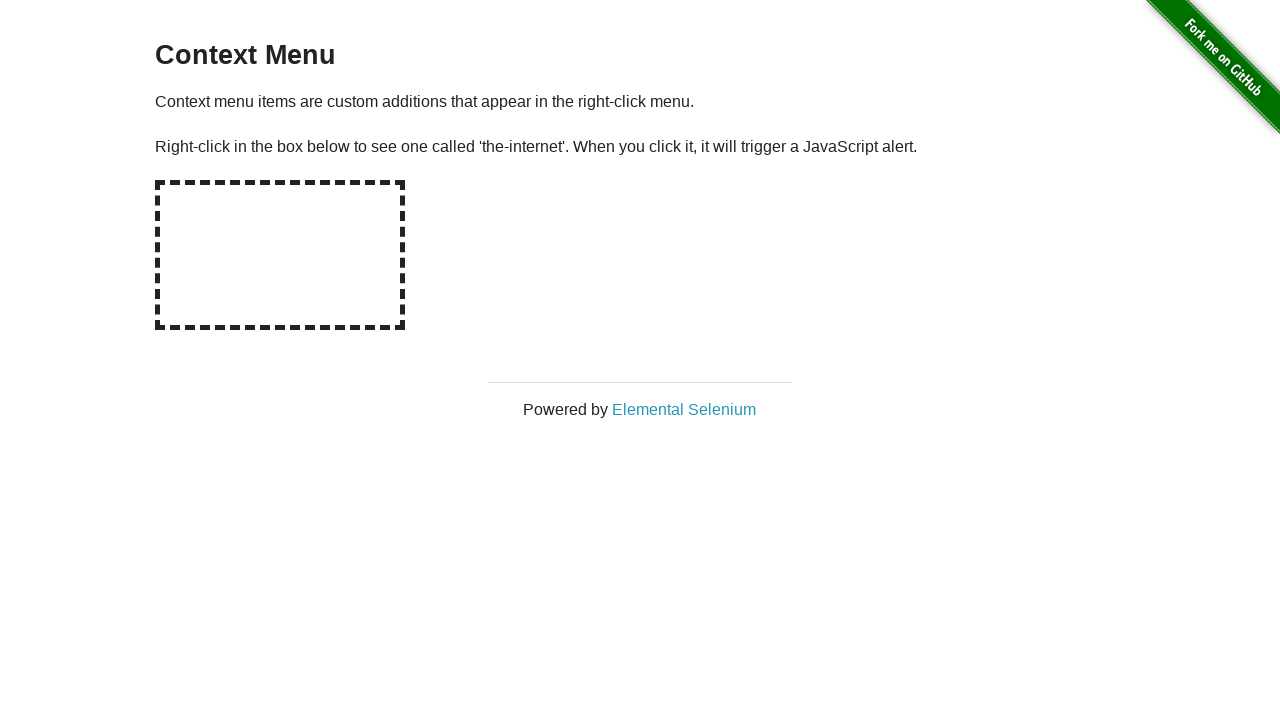

Located h1 element on new page
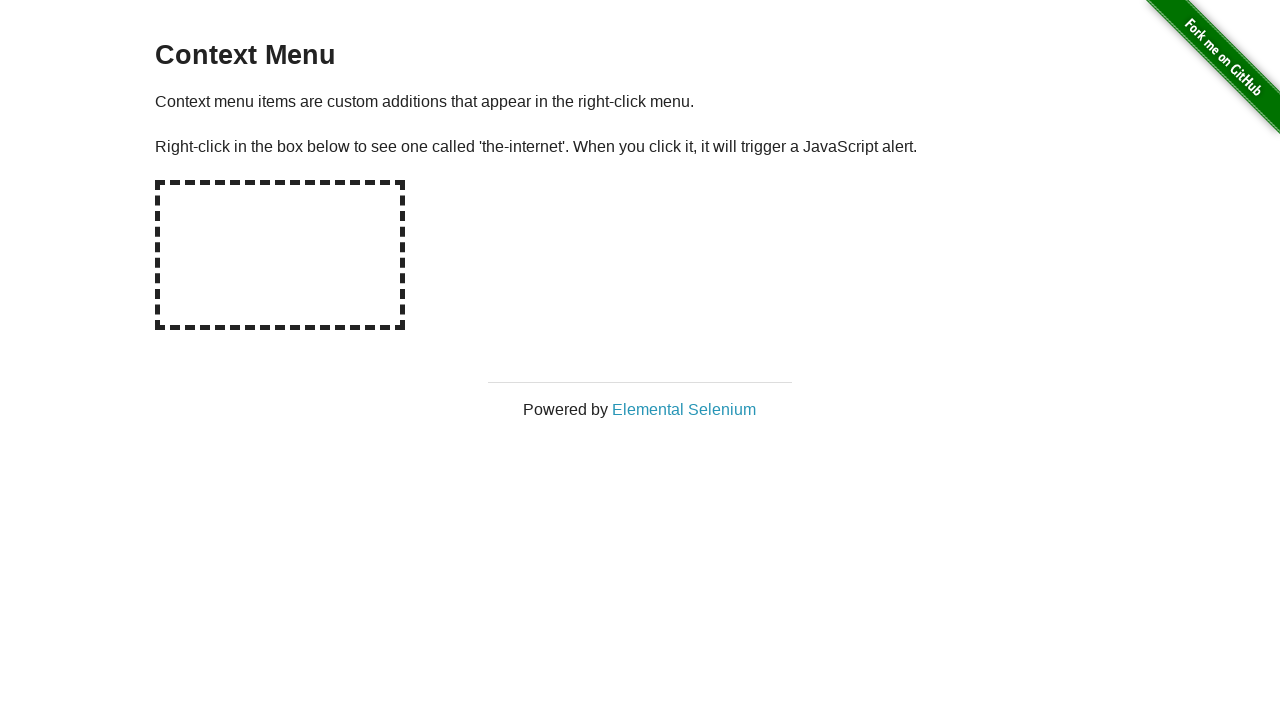

H1 element is visible on the new page
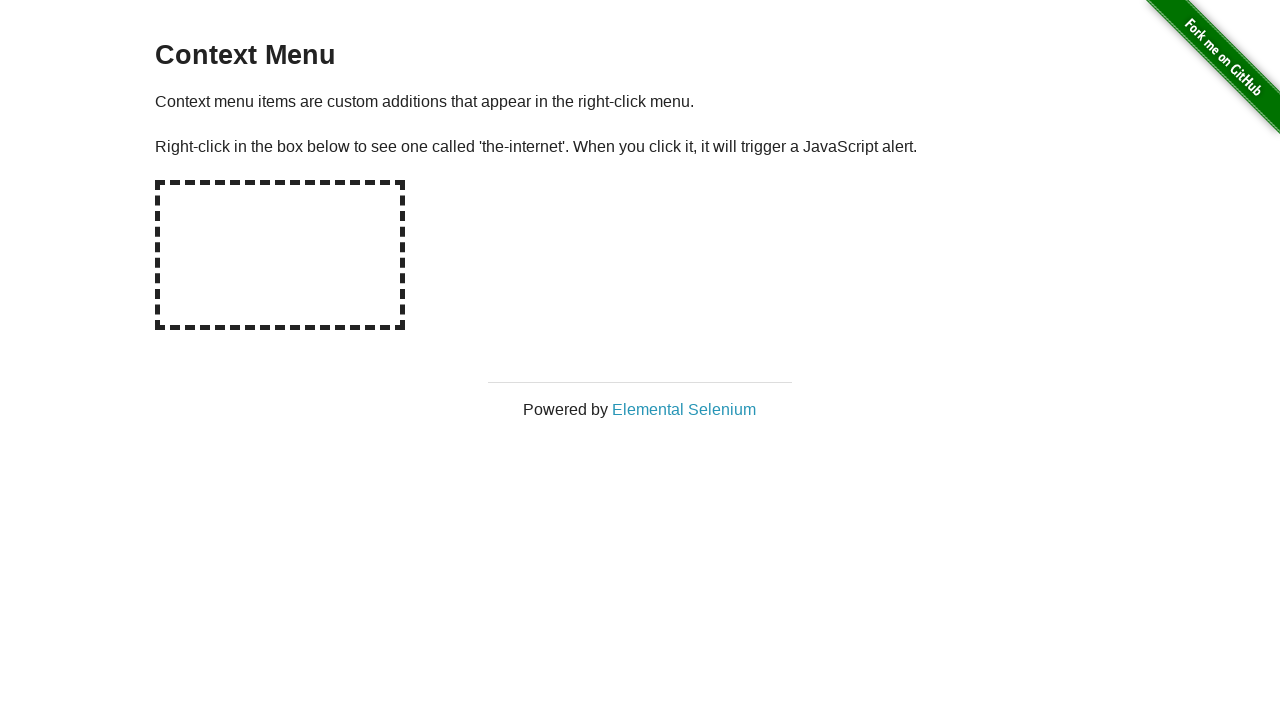

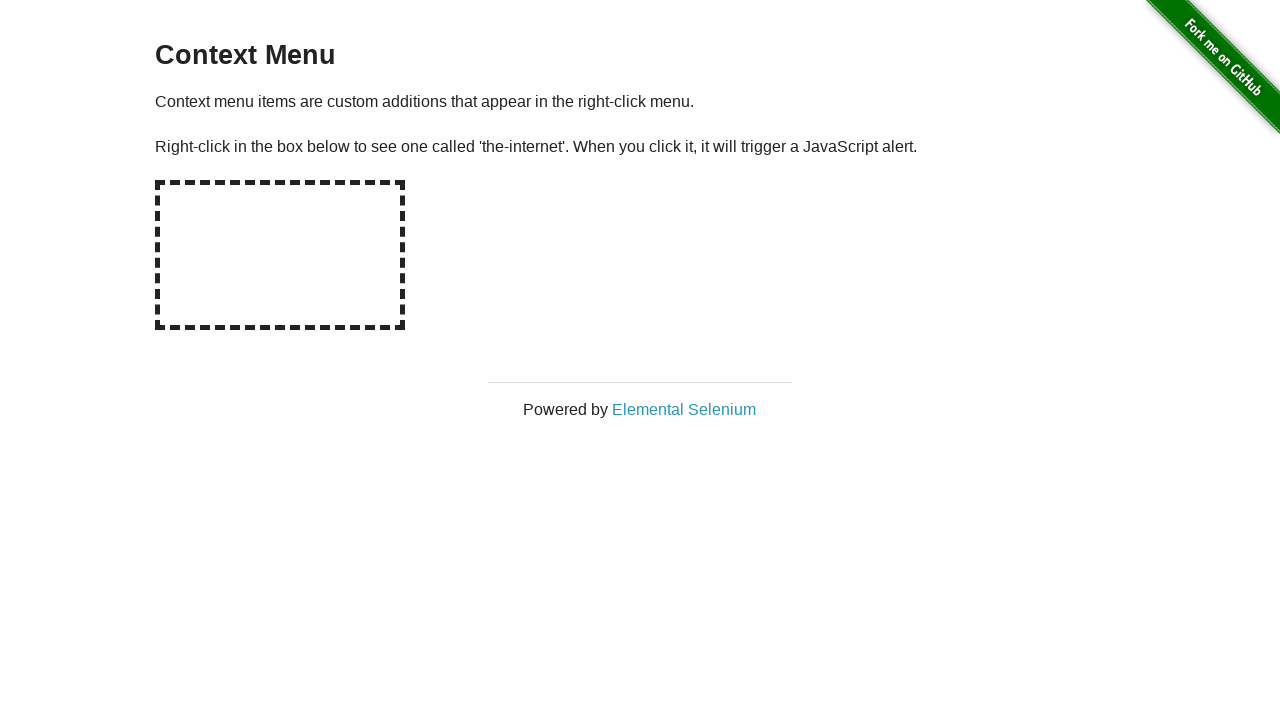